Tests window popup modal functionality by clicking B1 and B2 buttons, switching to new windows, and verifying the heading text in each opened window

Starting URL: https://syntaxprojects.com/window-popup-modal-demo-homework.php

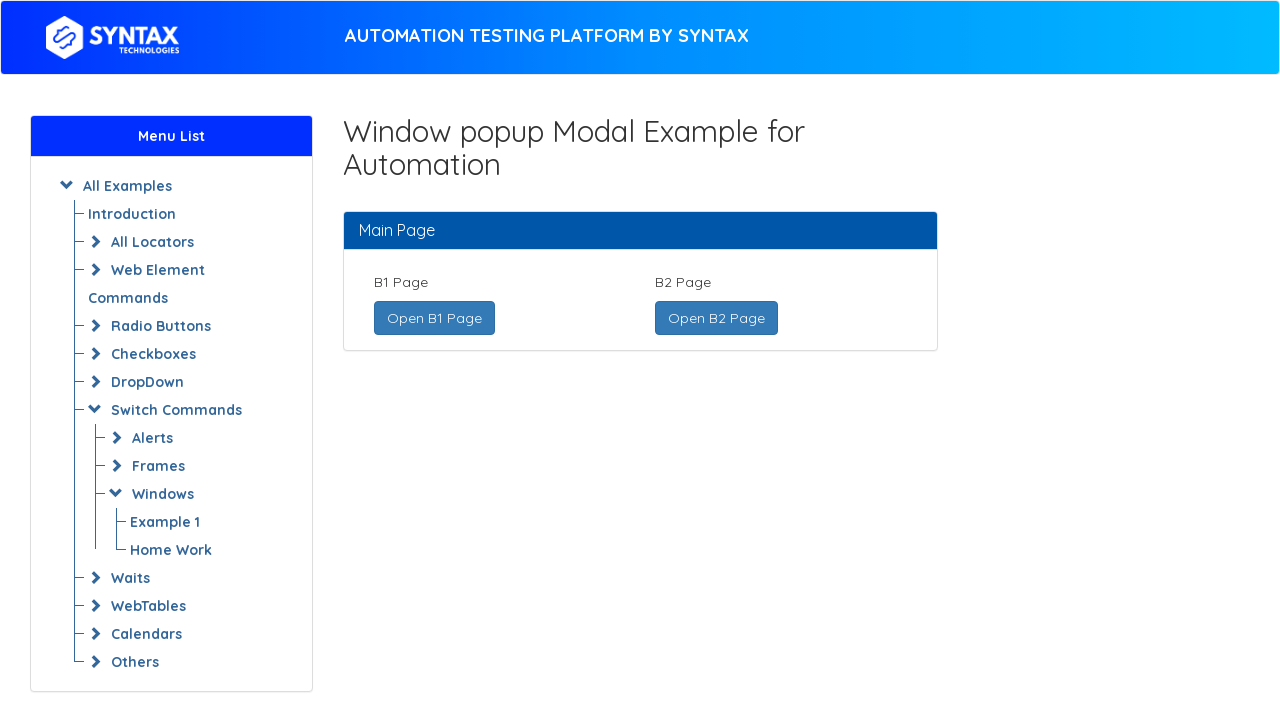

Stored main page reference
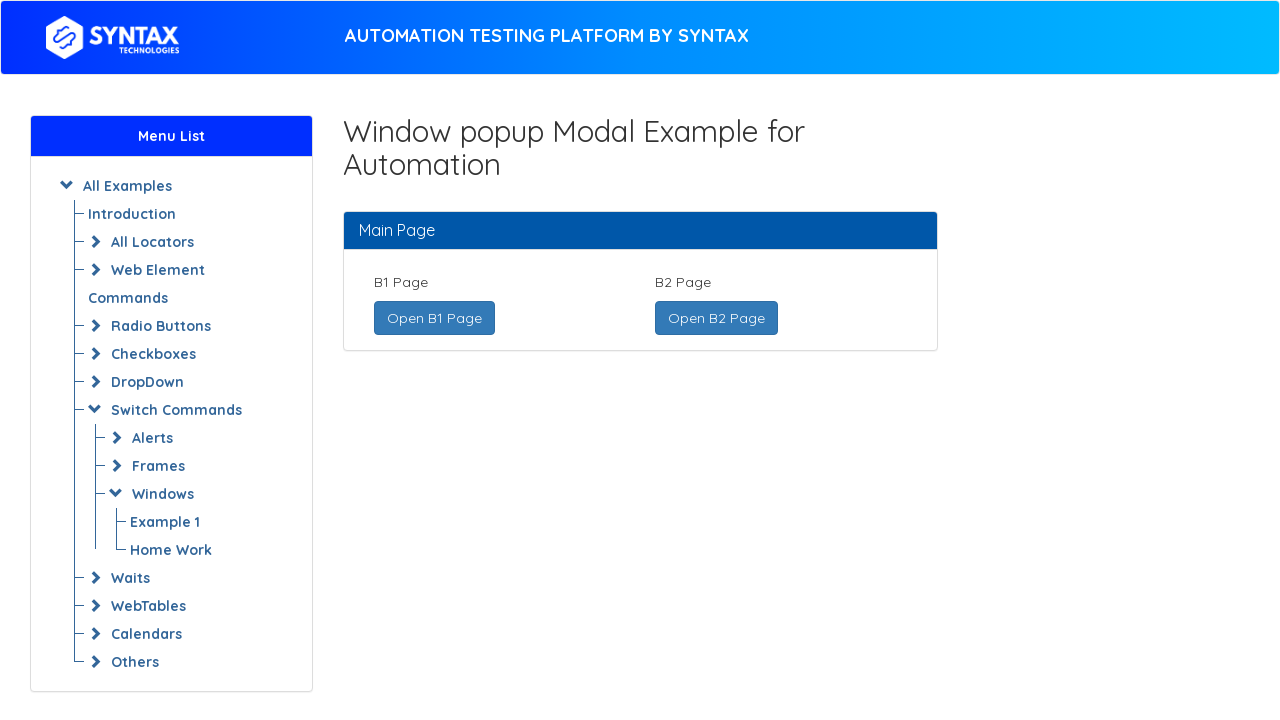

Clicked 'Open B1 Page' button to open new window at (434, 318) on xpath=//a[text()='Open B1 Page ']
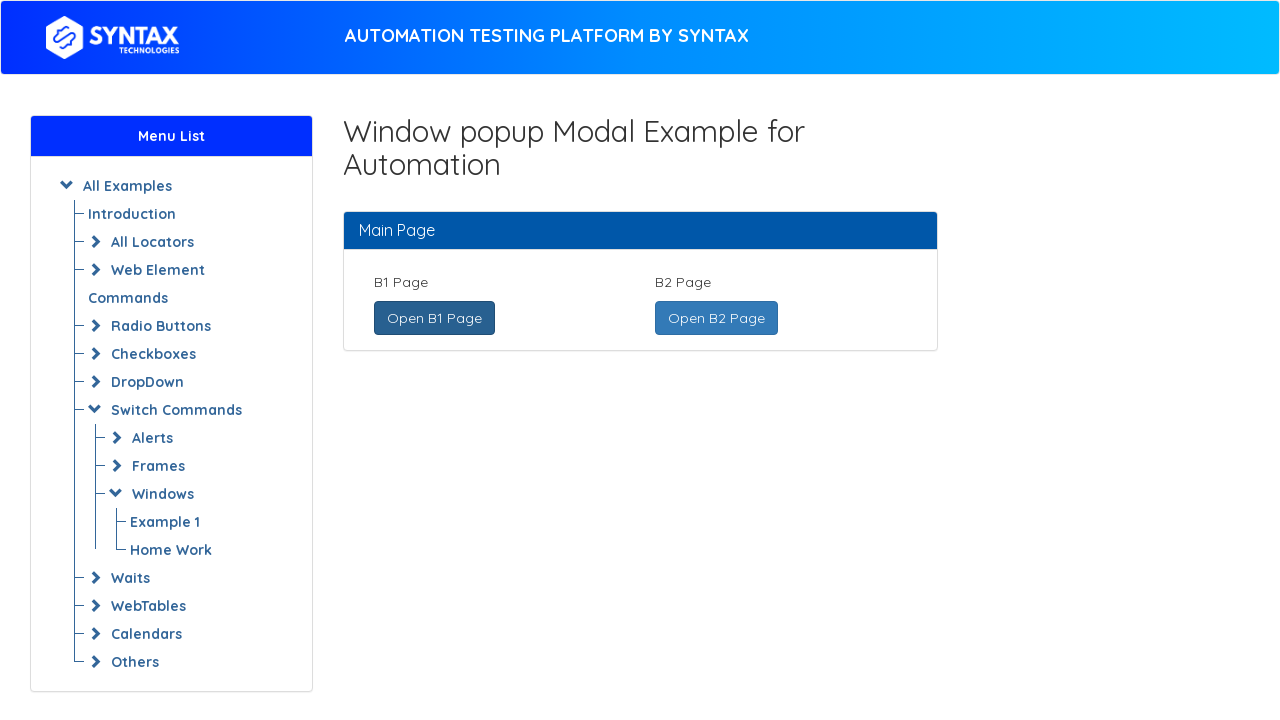

Captured new B1 window page object
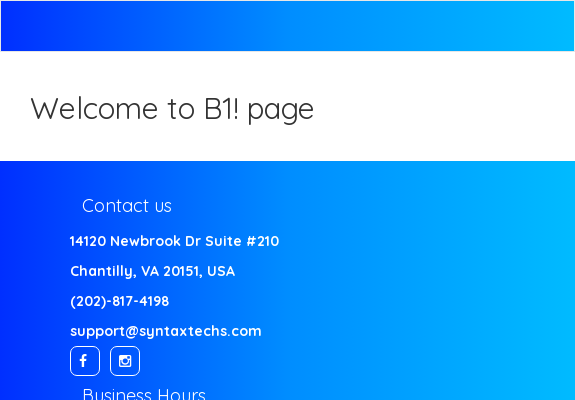

B1 page loaded successfully
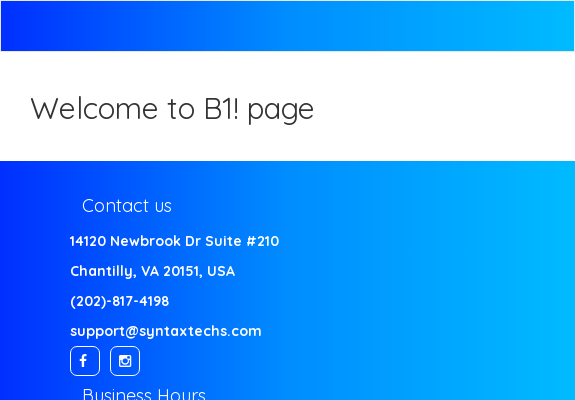

Located B1 heading element
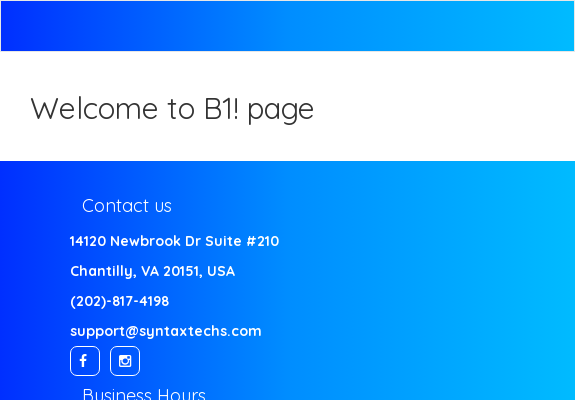

Verified B1 heading 'Welcome to B1' is visible
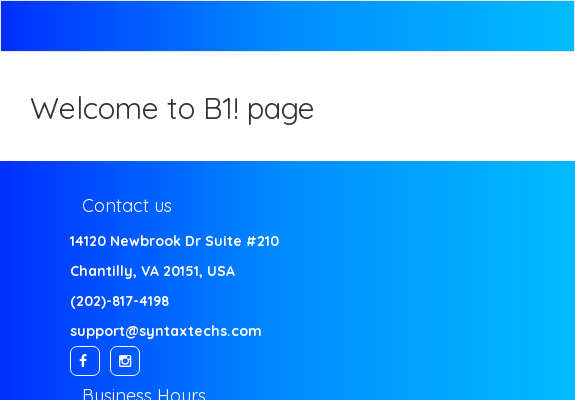

Clicked 'Open B2 Page' button to open new window at (716, 318) on xpath=//a[text()=' Open B2 Page ']
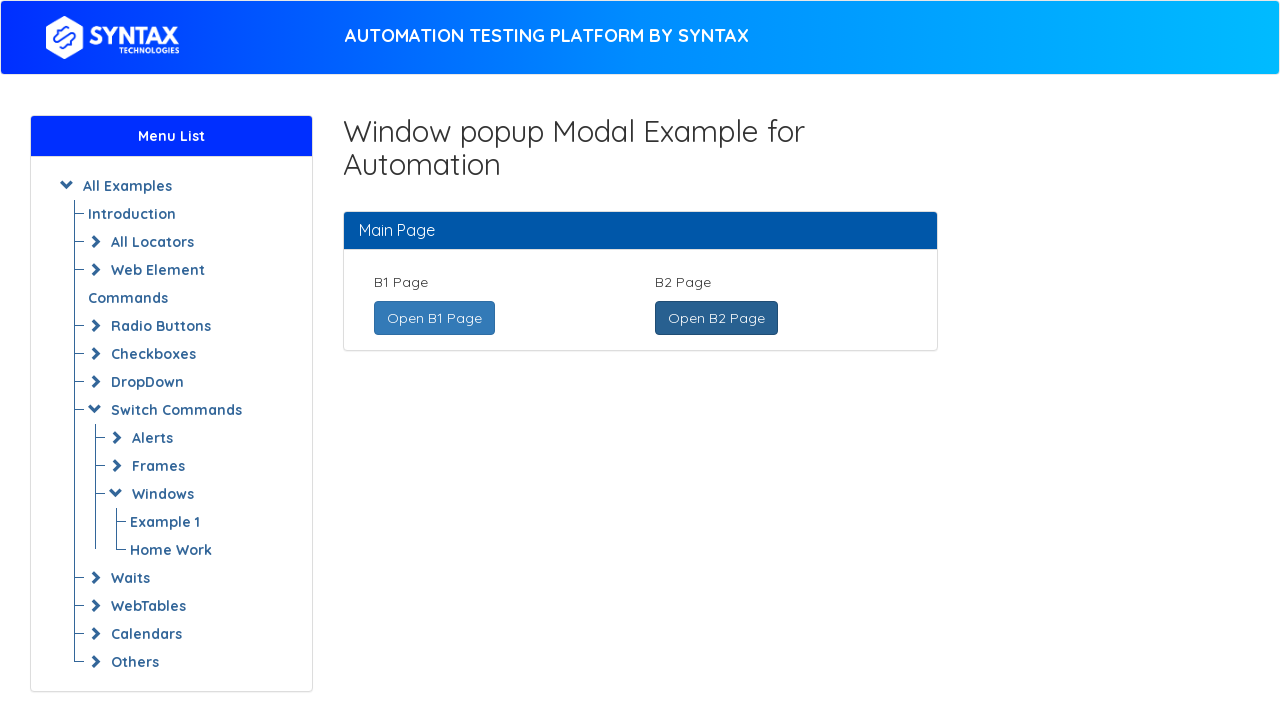

Captured new B2 window page object
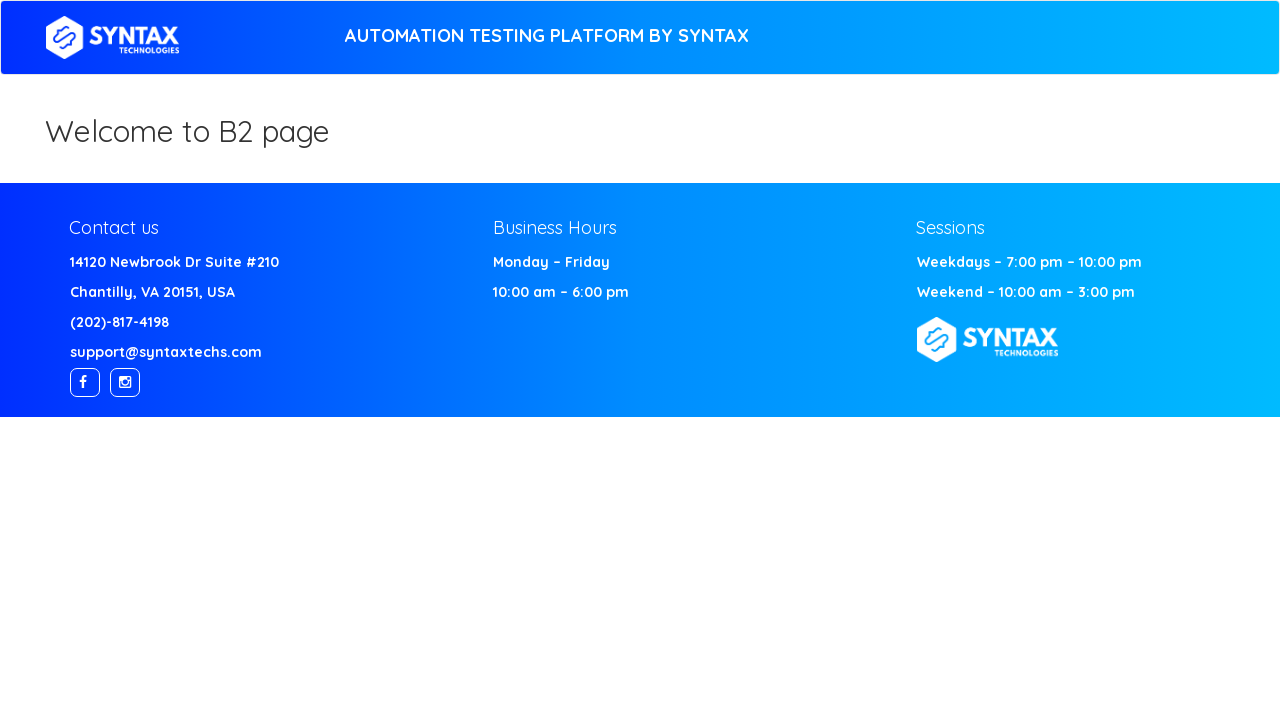

B2 page loaded successfully
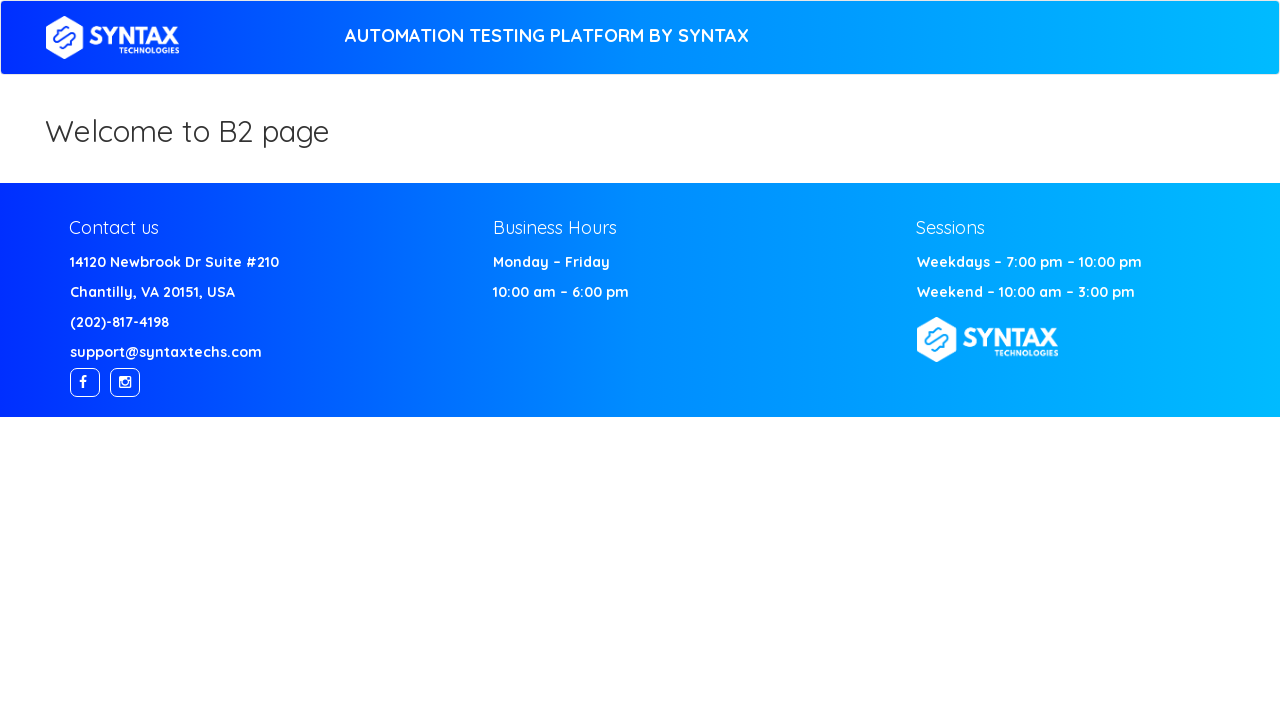

Located B2 heading element
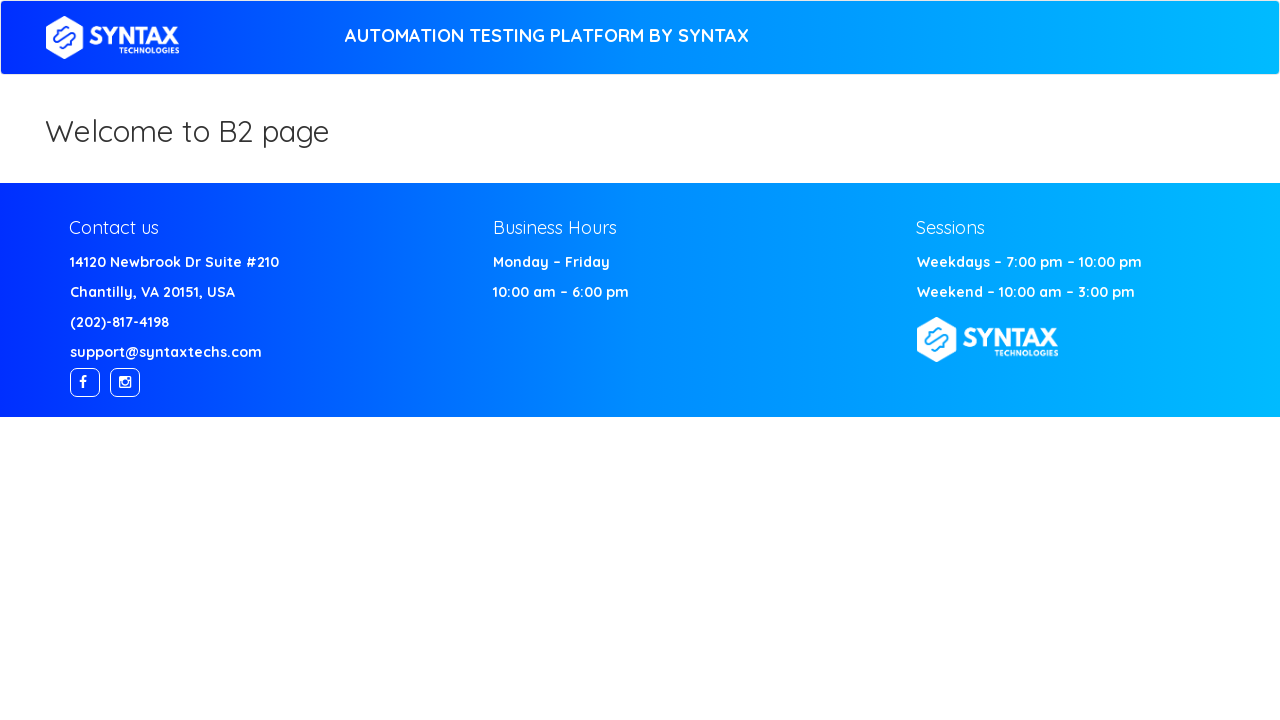

Verified B2 heading 'Welcome to B2 page' is visible
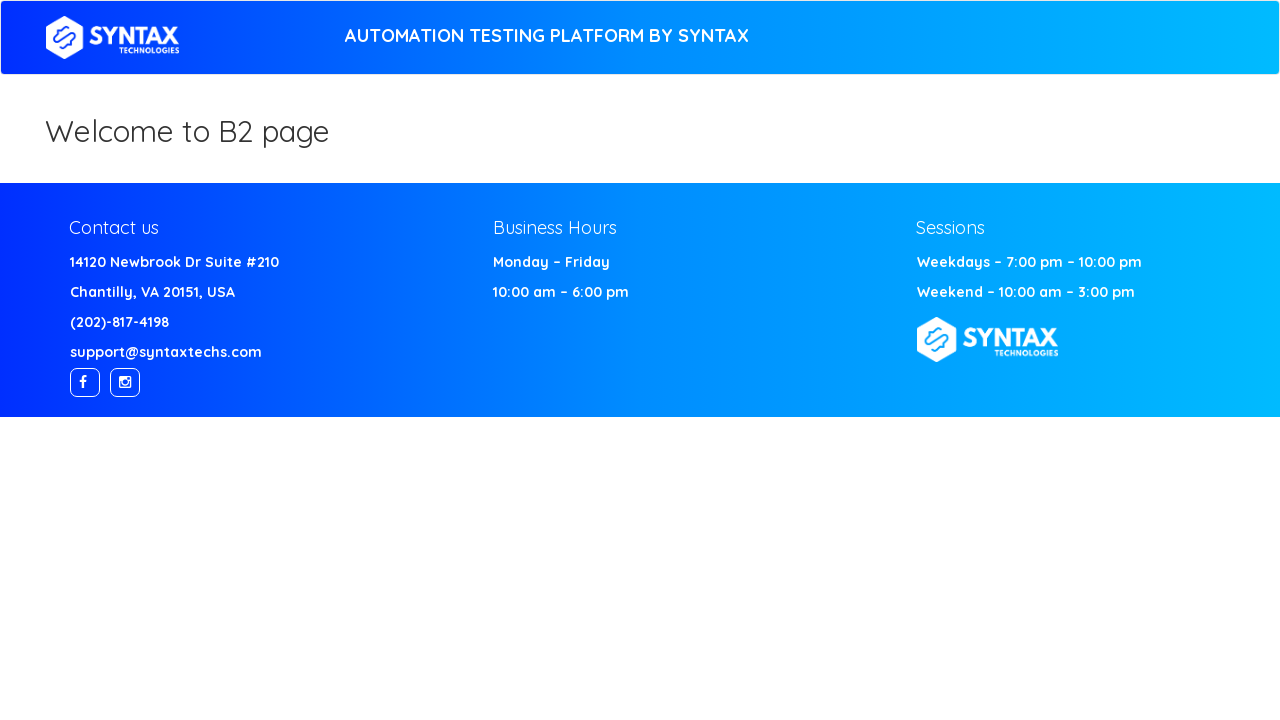

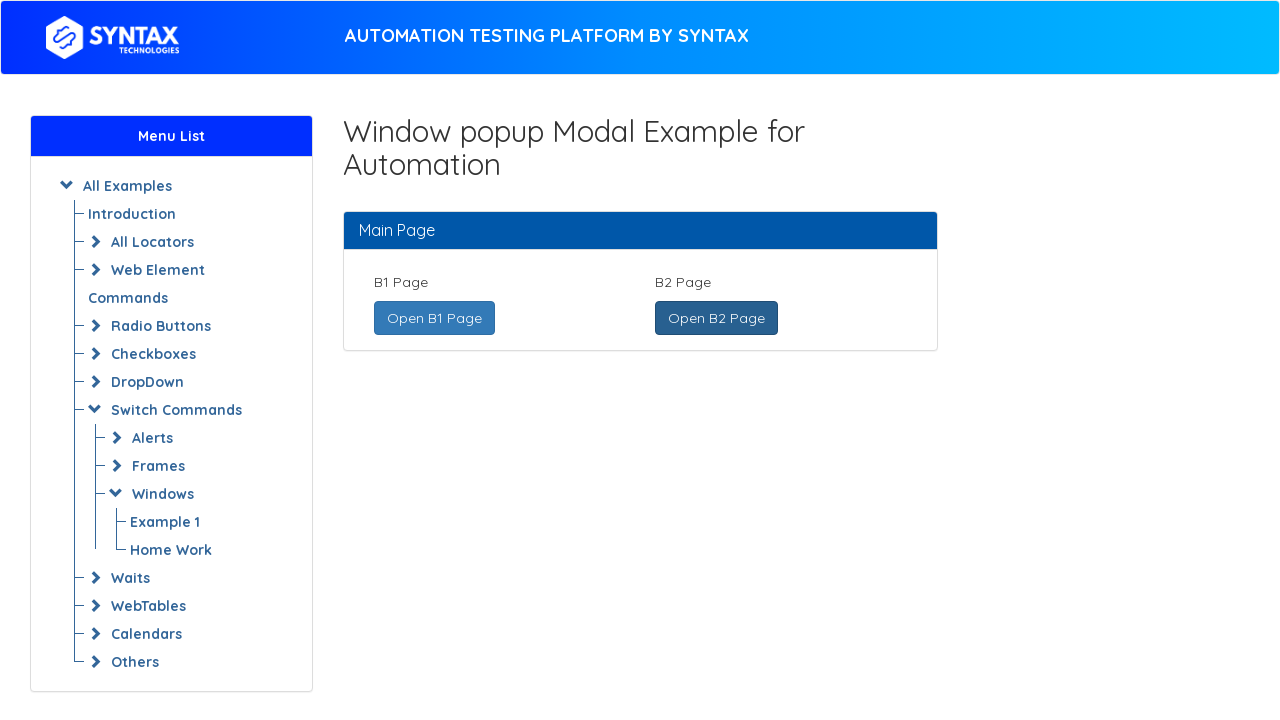